Tests marking individual todo items as complete by checking checkboxes

Starting URL: https://demo.playwright.dev/todomvc

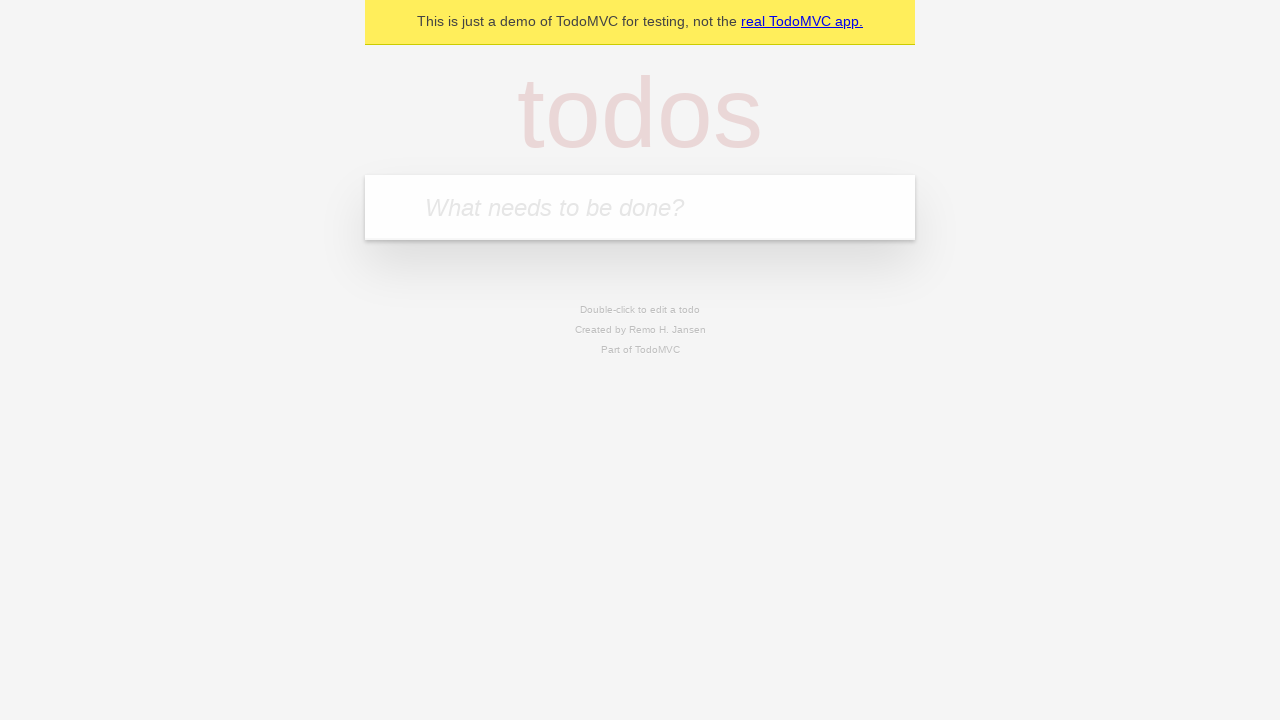

Navigated to TodoMVC demo page
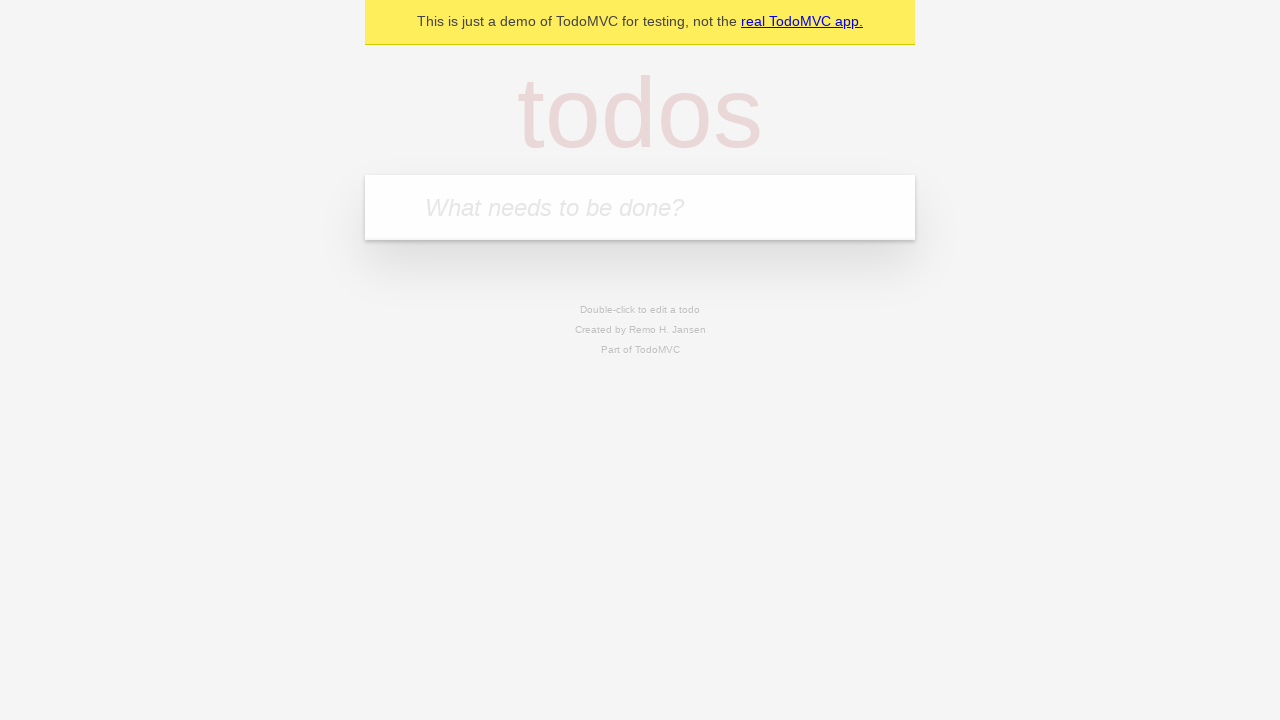

Located todo input field
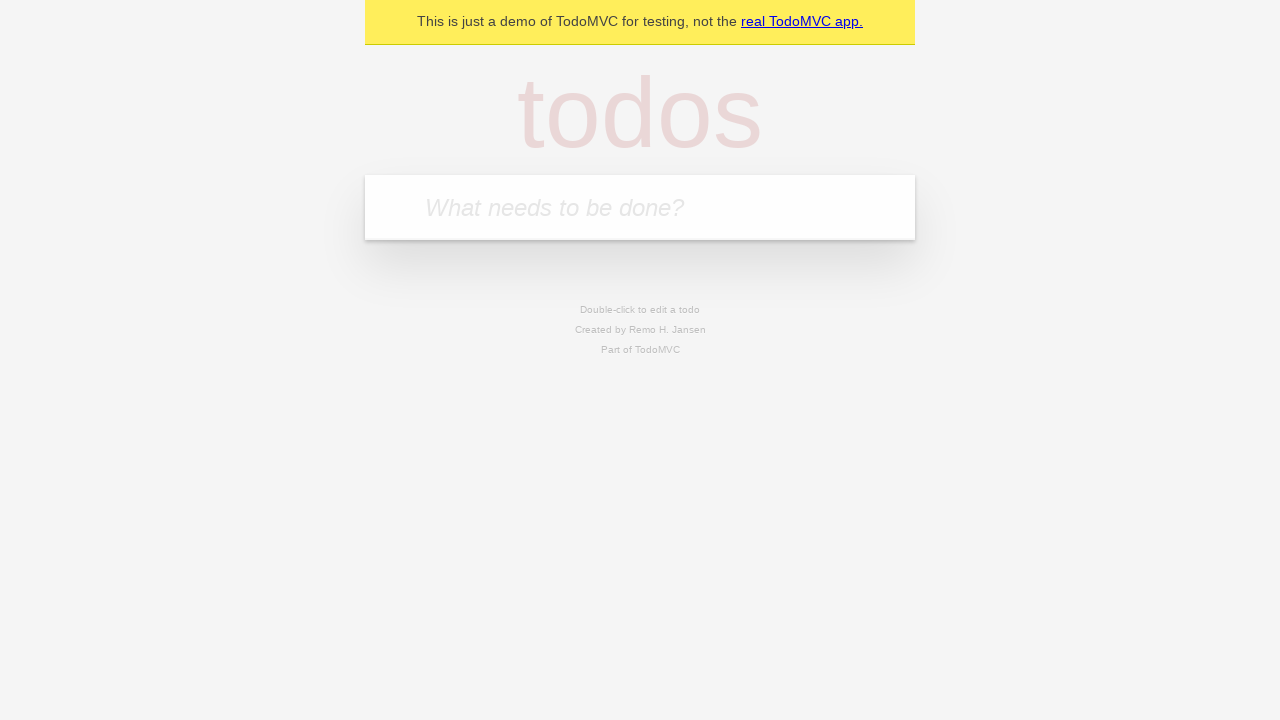

Filled todo input with 'buy some cheese' on internal:attr=[placeholder="What needs to be done?"i]
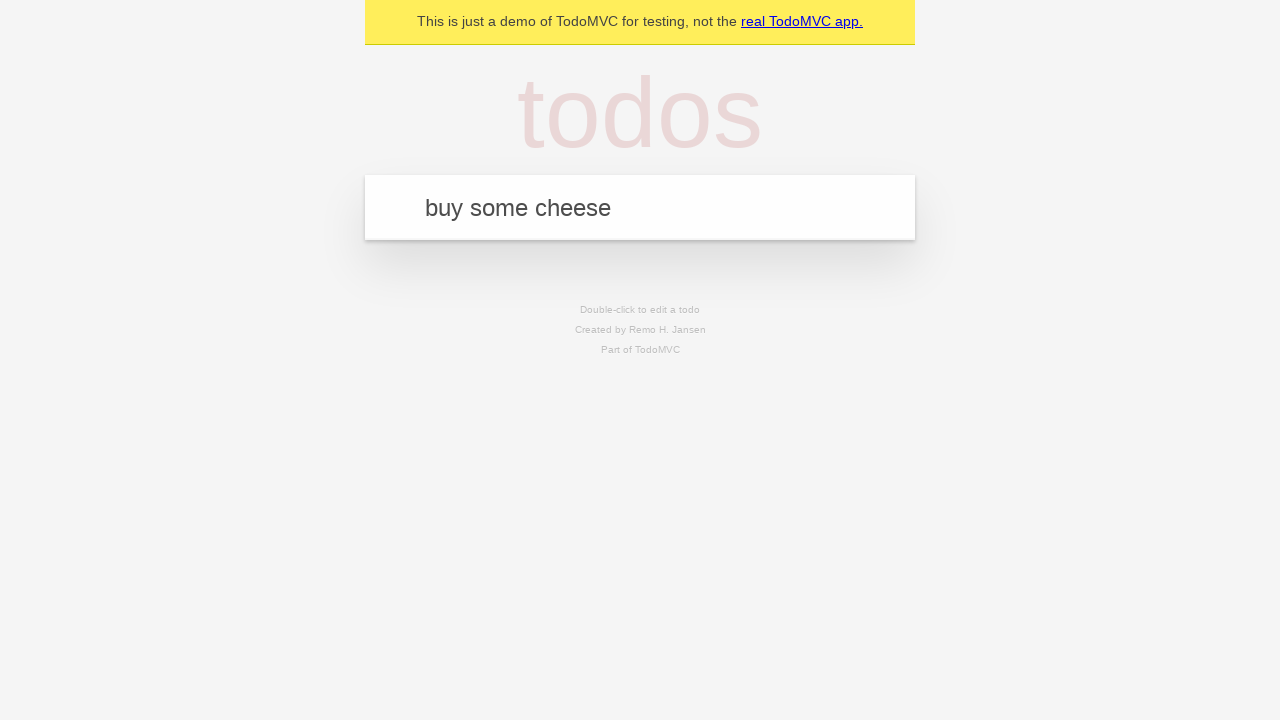

Pressed Enter to create todo item 'buy some cheese' on internal:attr=[placeholder="What needs to be done?"i]
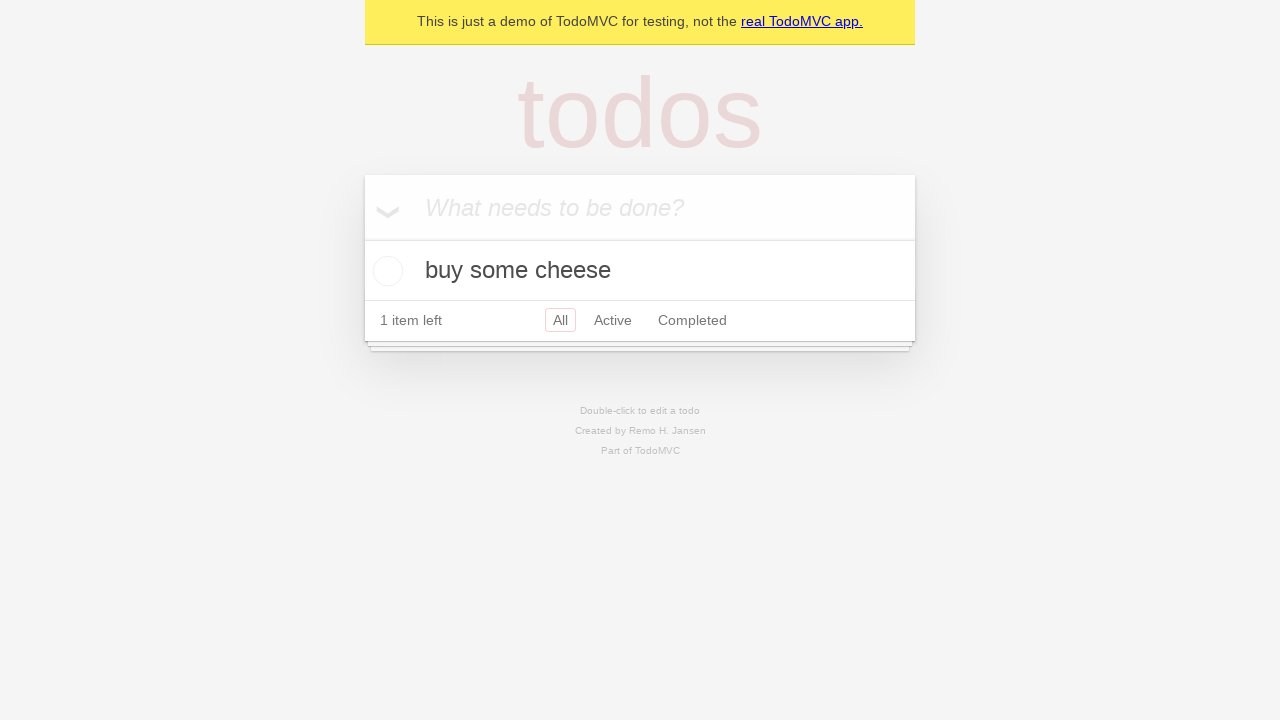

Filled todo input with 'feed the cat' on internal:attr=[placeholder="What needs to be done?"i]
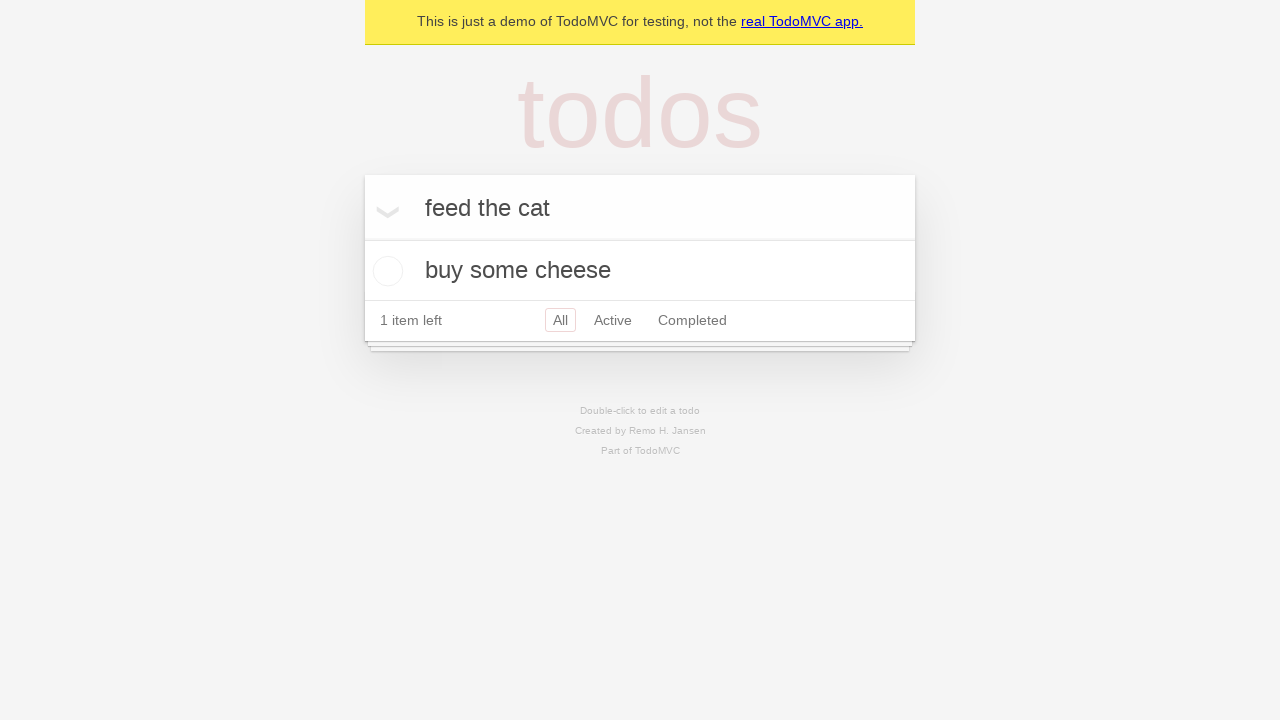

Pressed Enter to create todo item 'feed the cat' on internal:attr=[placeholder="What needs to be done?"i]
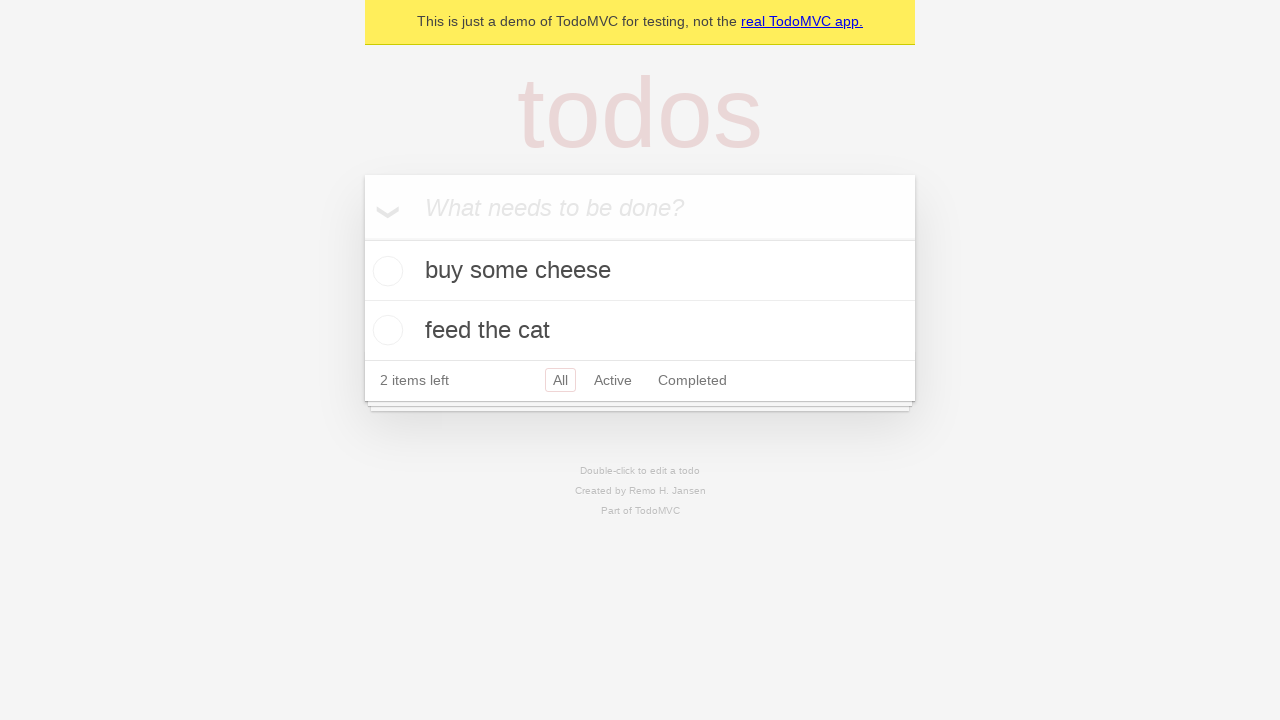

Located first todo item
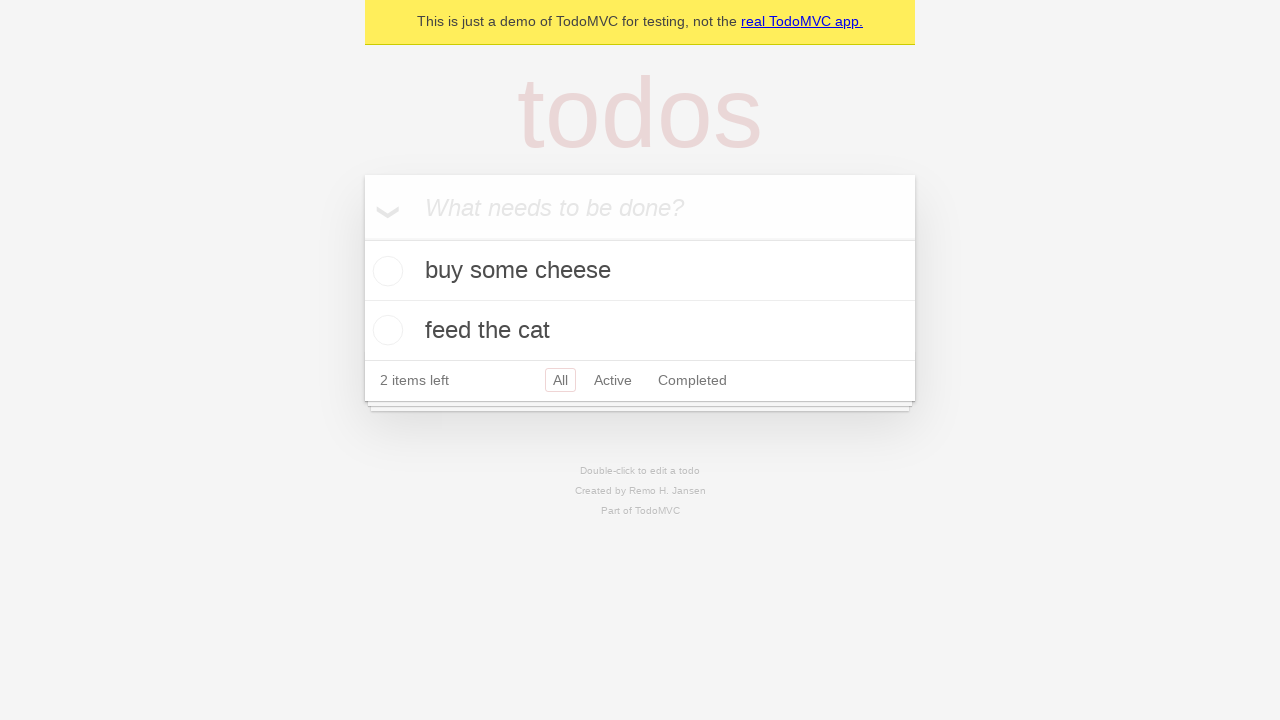

Marked first todo item as complete by checking checkbox at (385, 271) on internal:testid=[data-testid="todo-item"s] >> nth=0 >> internal:role=checkbox
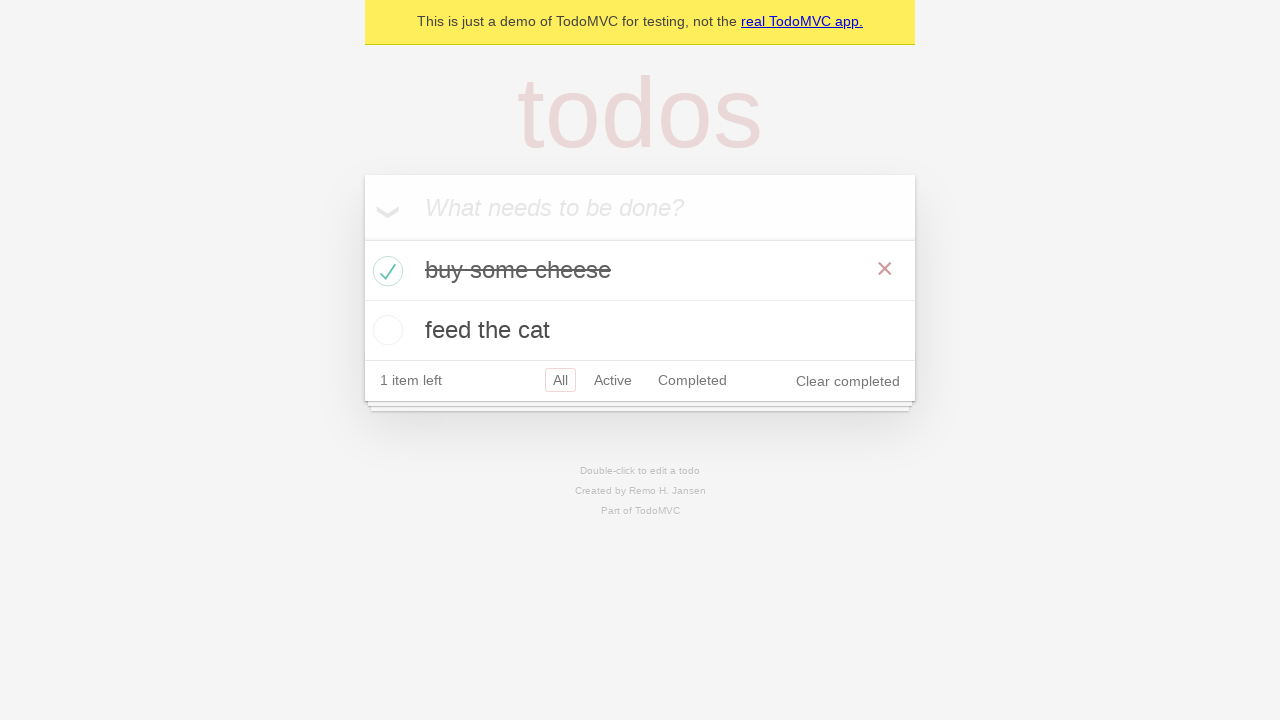

Located second todo item
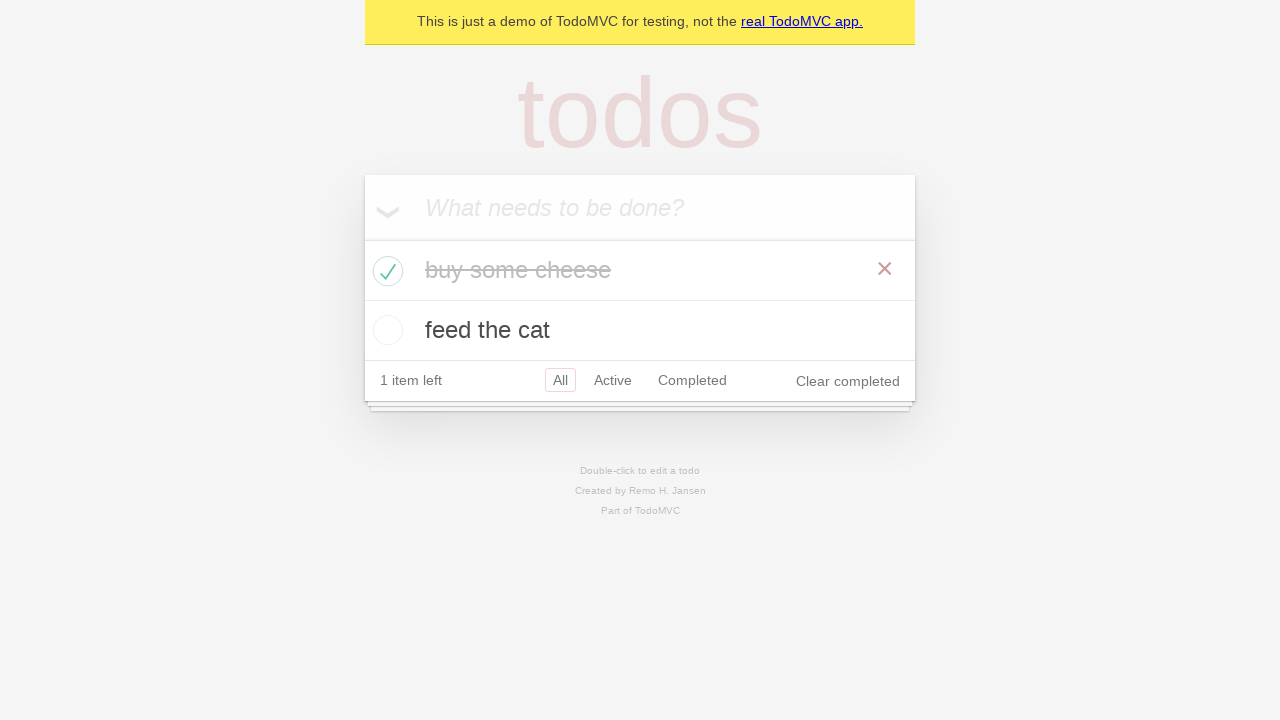

Marked second todo item as complete by checking checkbox at (385, 330) on internal:testid=[data-testid="todo-item"s] >> nth=1 >> internal:role=checkbox
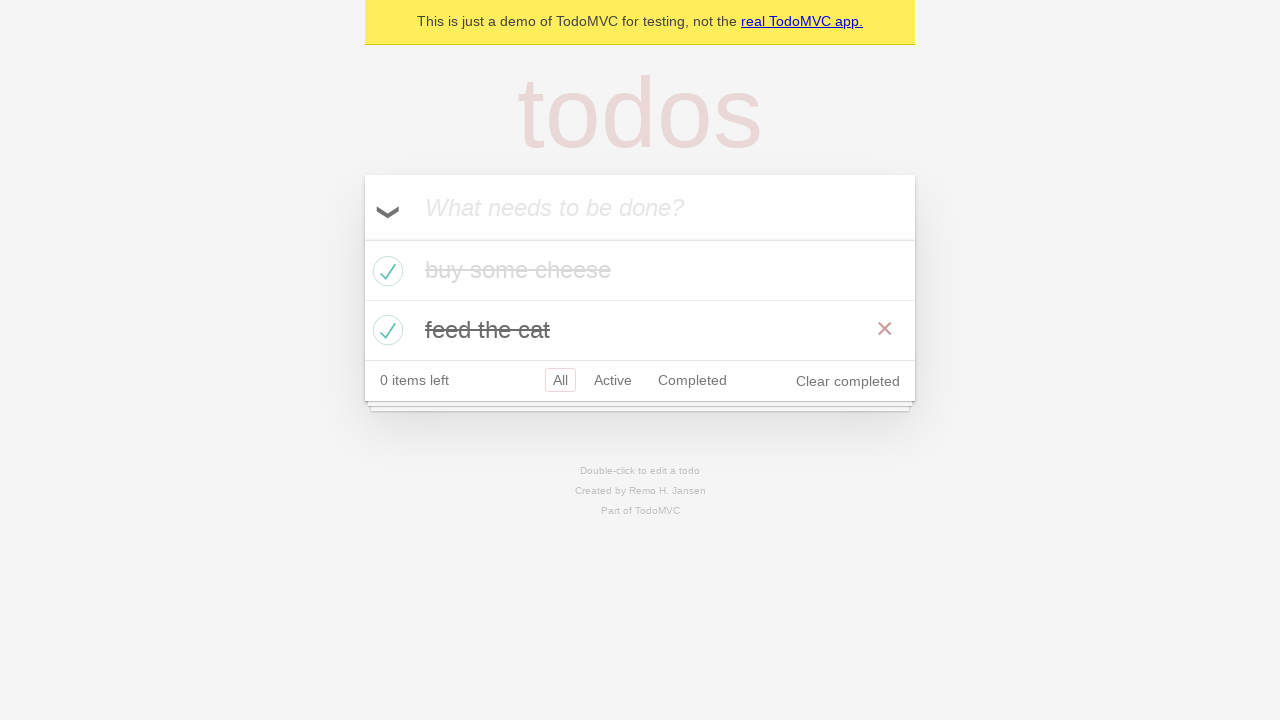

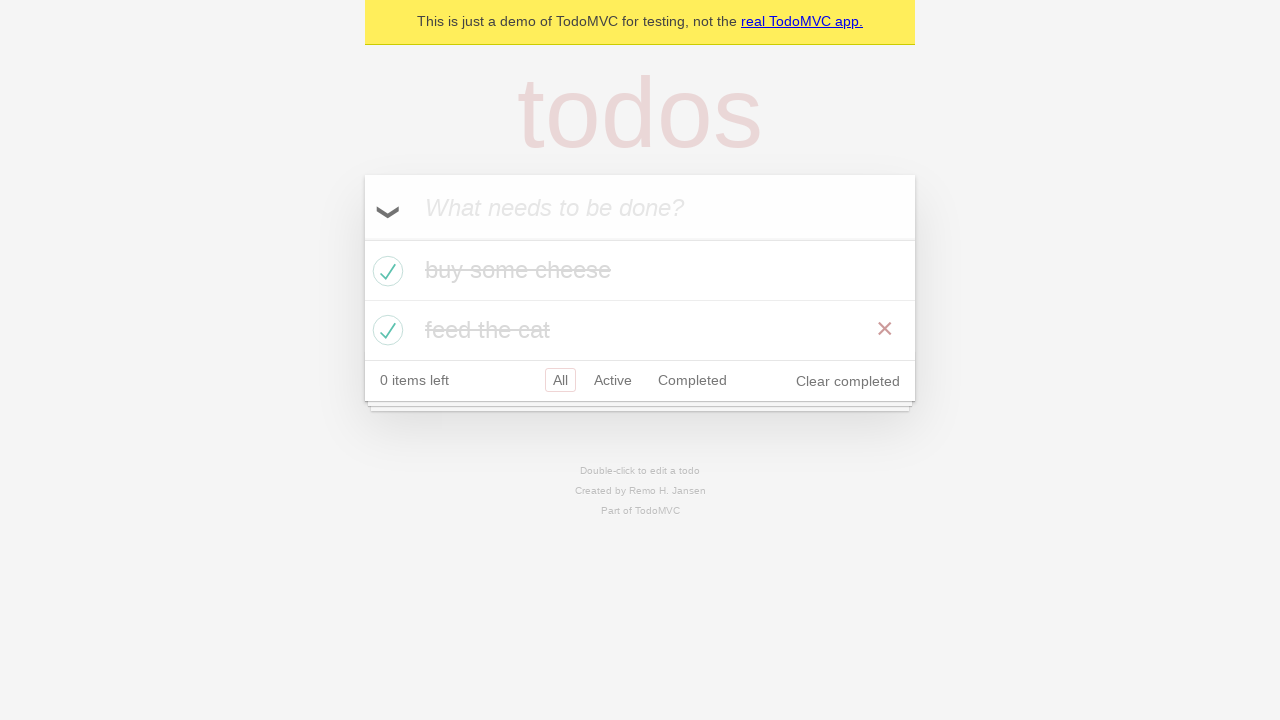